Tests flight booking flow by selecting departure and destination cities, finding flights, and choosing a specific flight option

Starting URL: https://blazedemo.com/

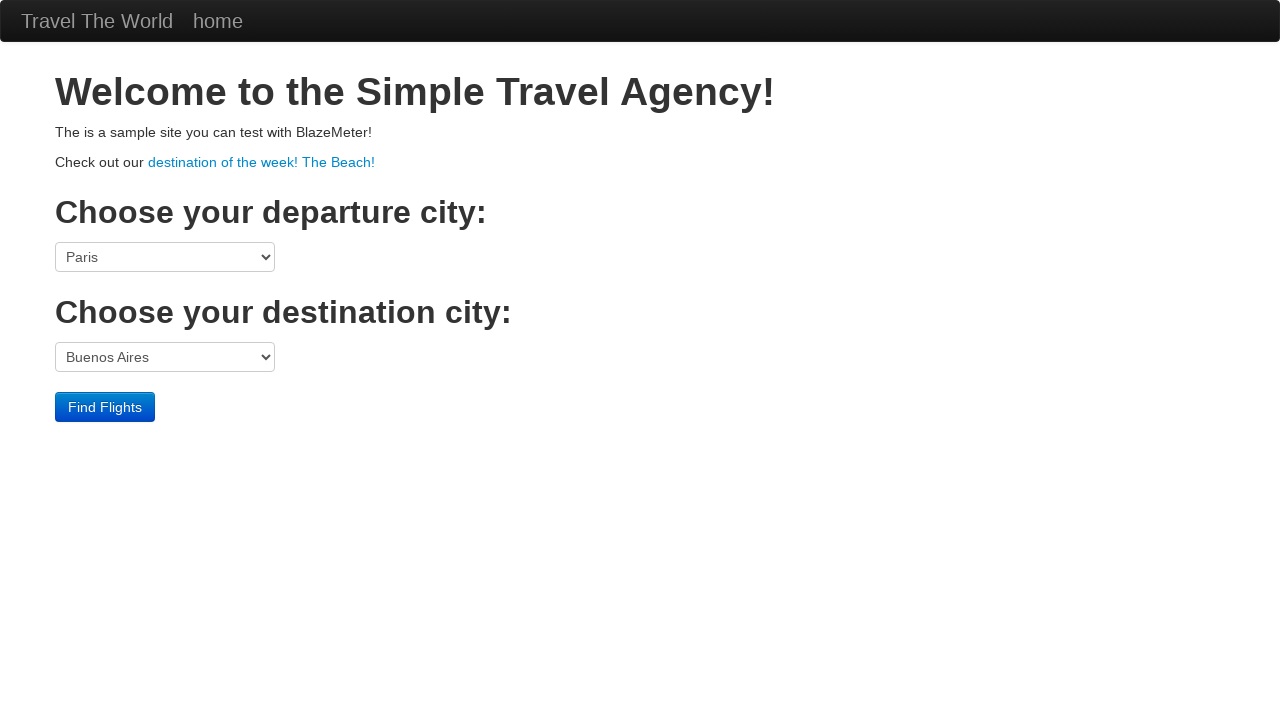

Selected departure city: Mexico City on select[name='fromPort']
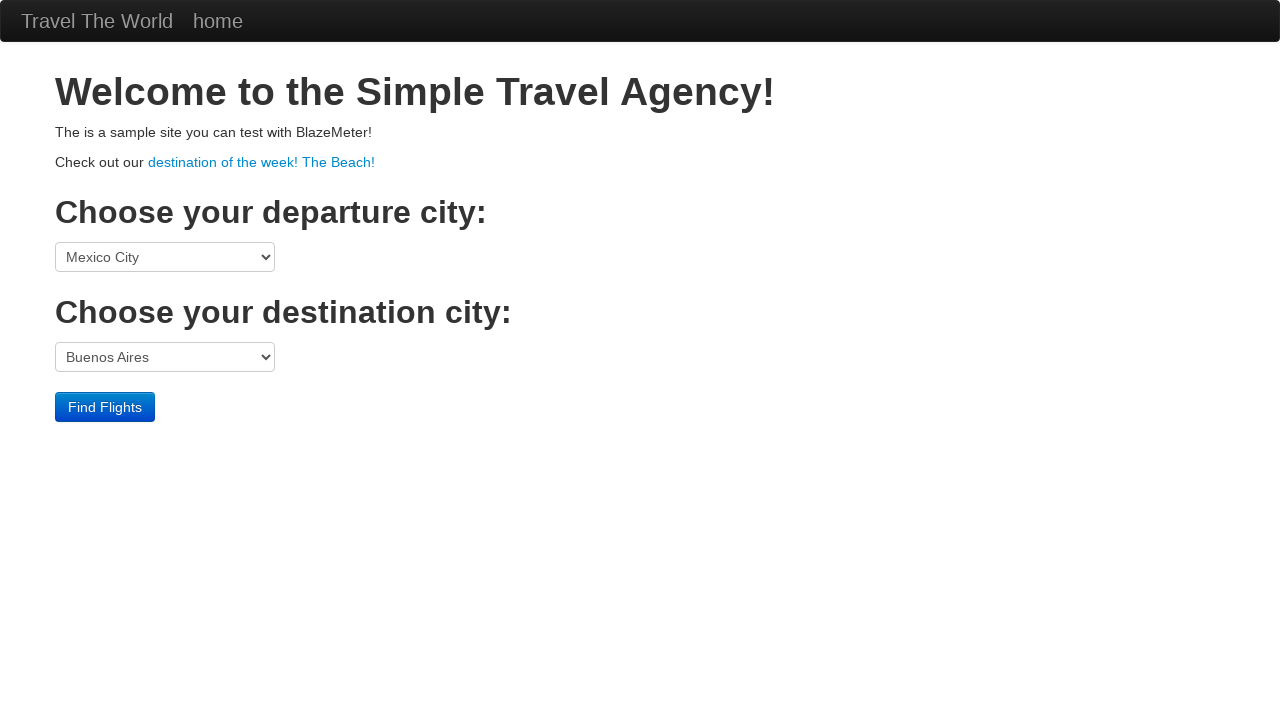

Selected destination city: London on select[name='toPort']
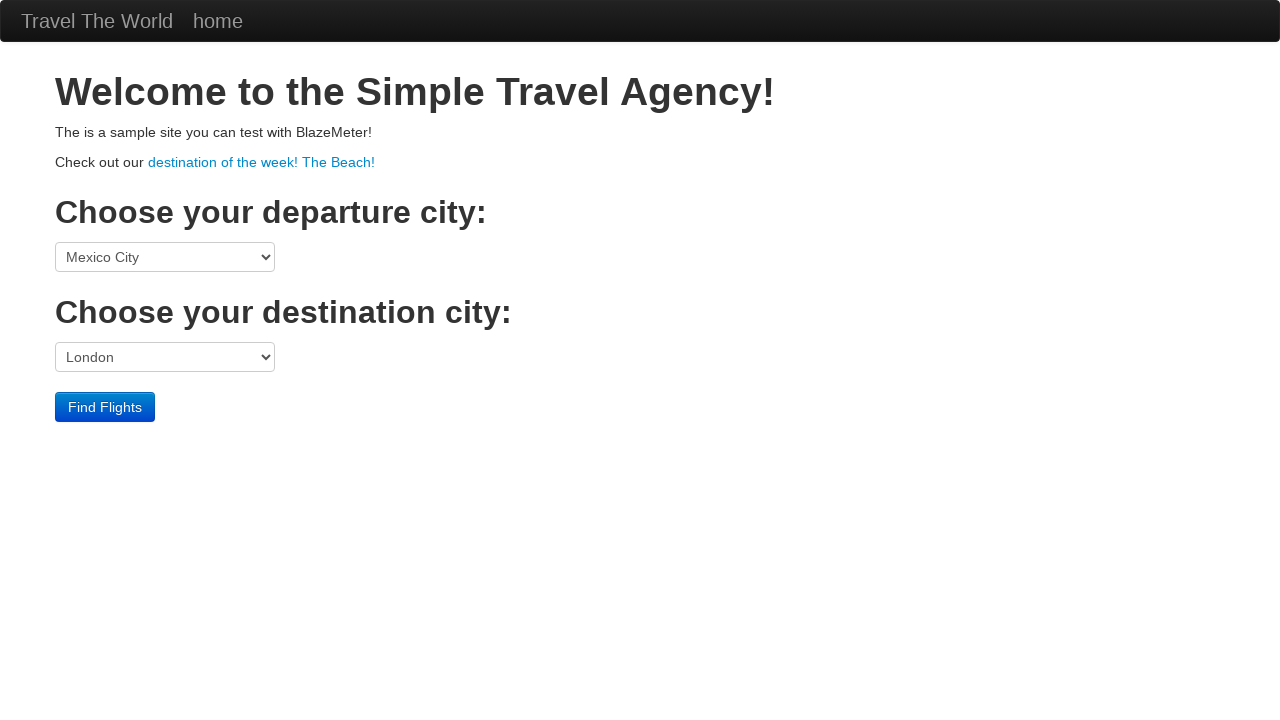

Clicked Find Flights button to search for available flights at (105, 407) on input[value='Find Flights']
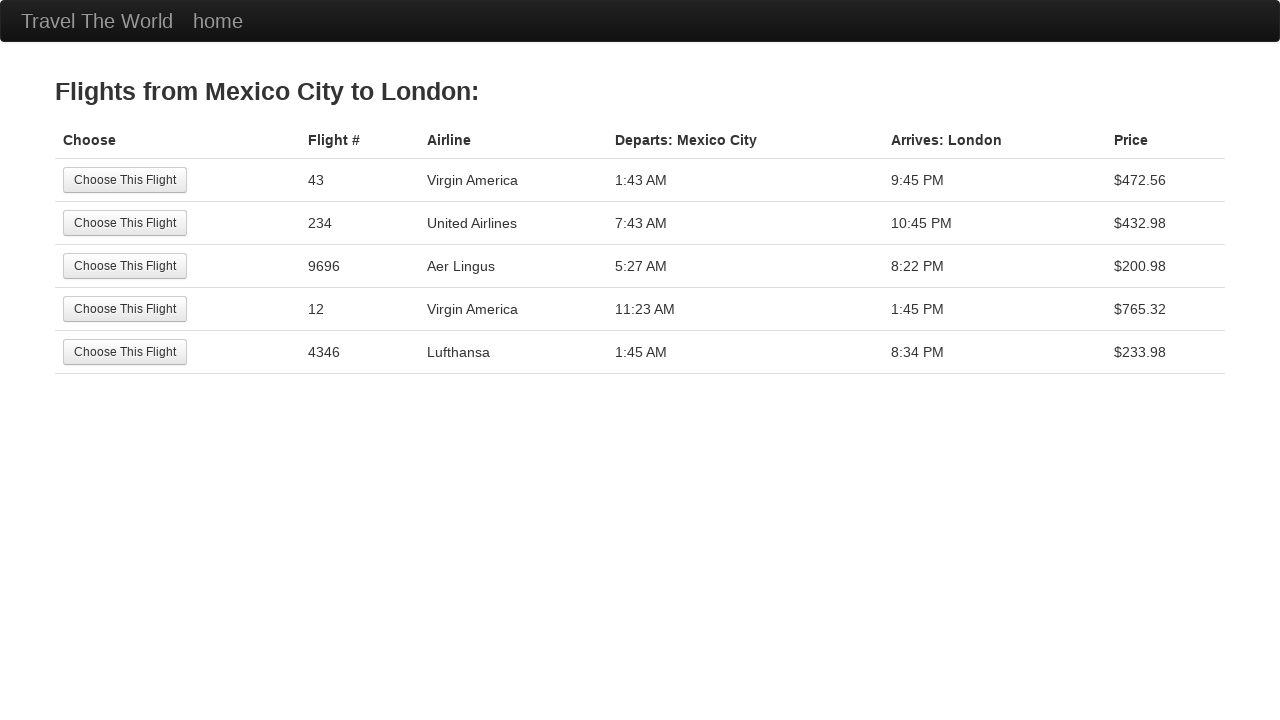

Flight options loaded successfully
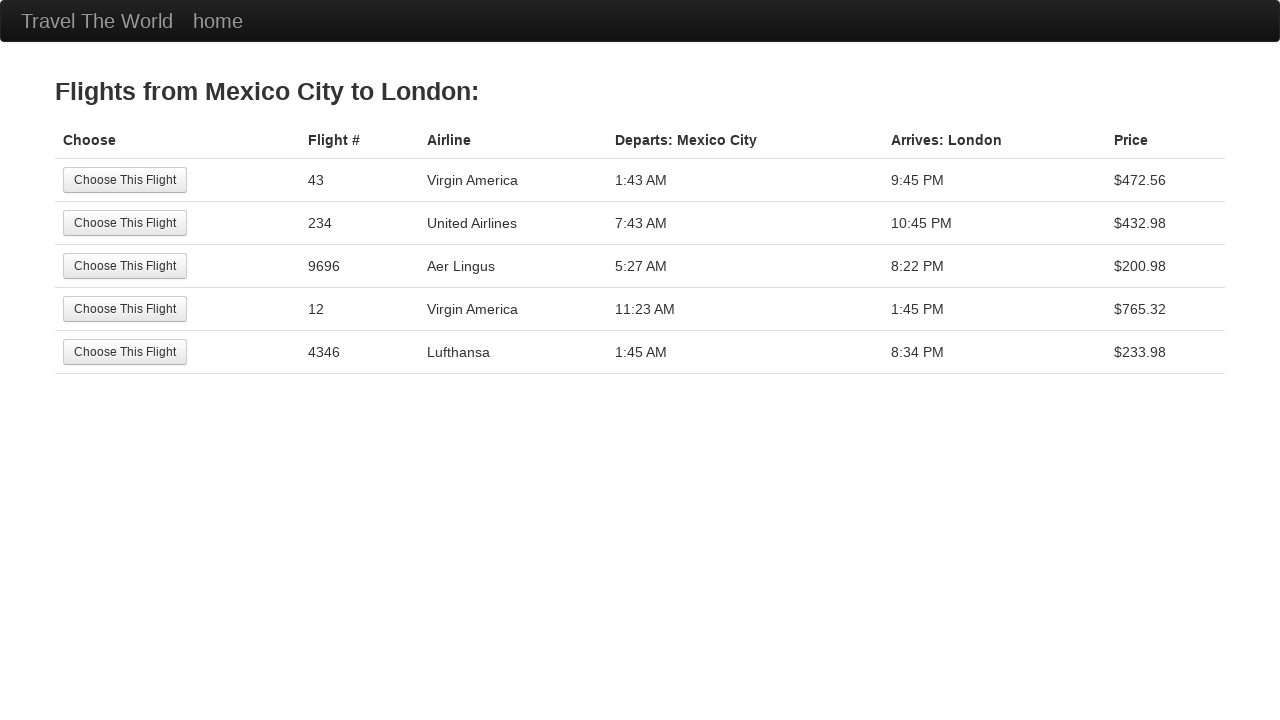

Selected the second flight option at (125, 223) on input[value='Choose This Flight'] >> nth=1
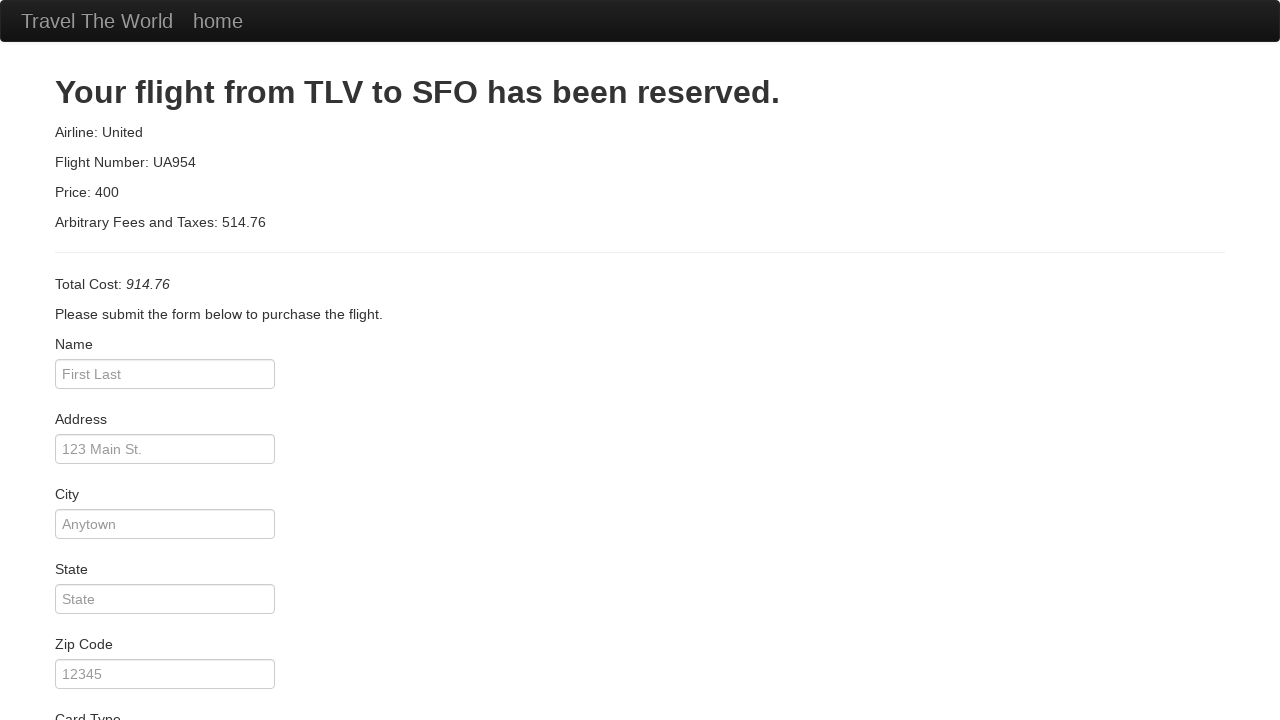

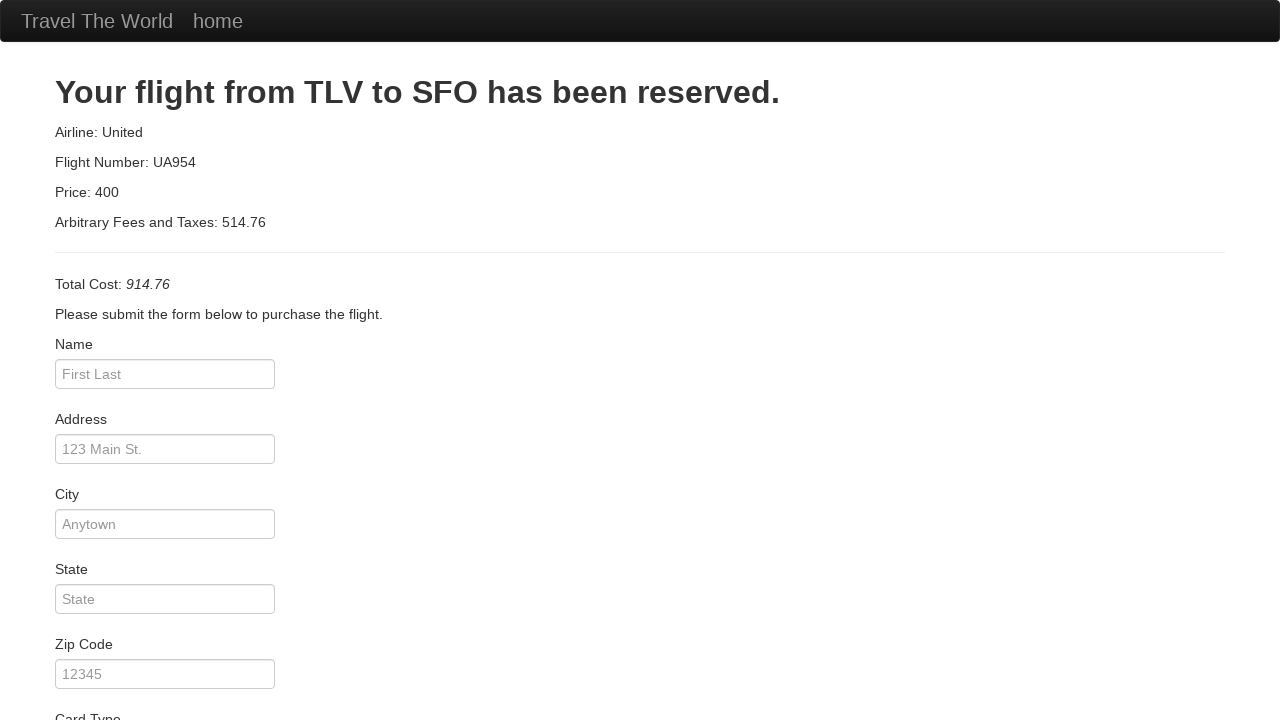